Tests menu hover functionality by hovering over a main menu item to reveal sub-menu items

Starting URL: https://demoqa.com/menu/

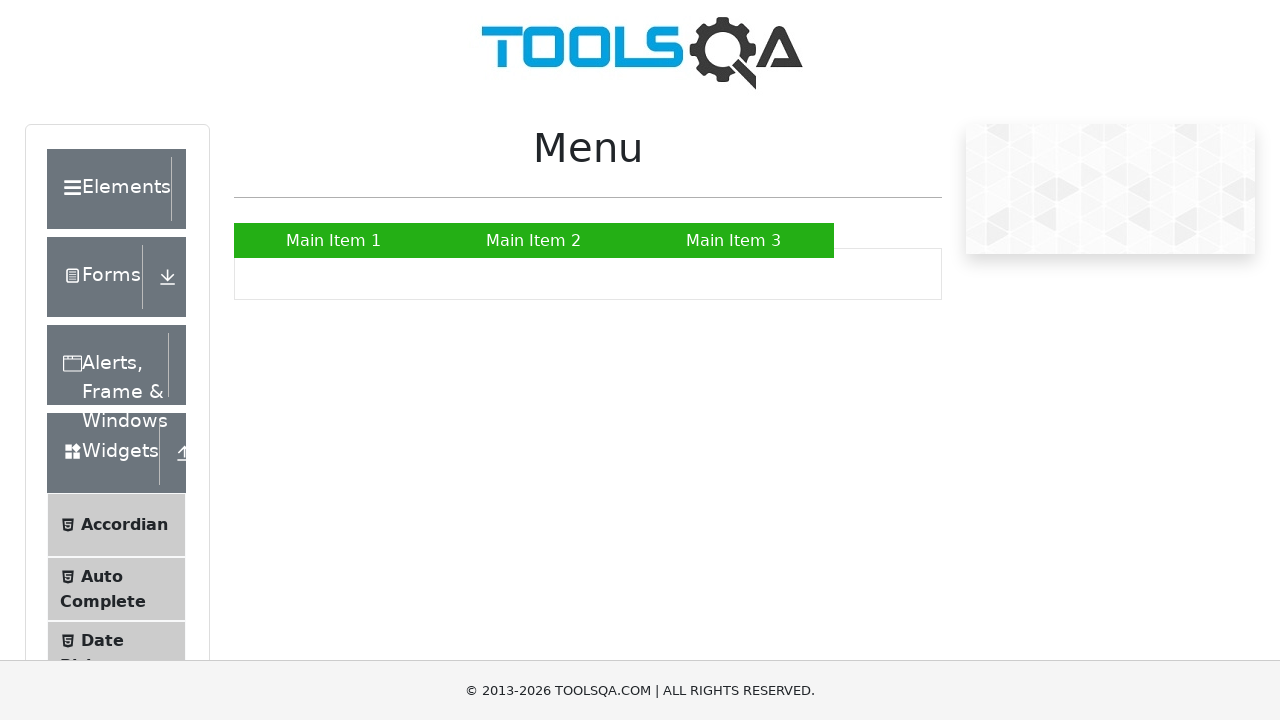

Navigated to menu test page
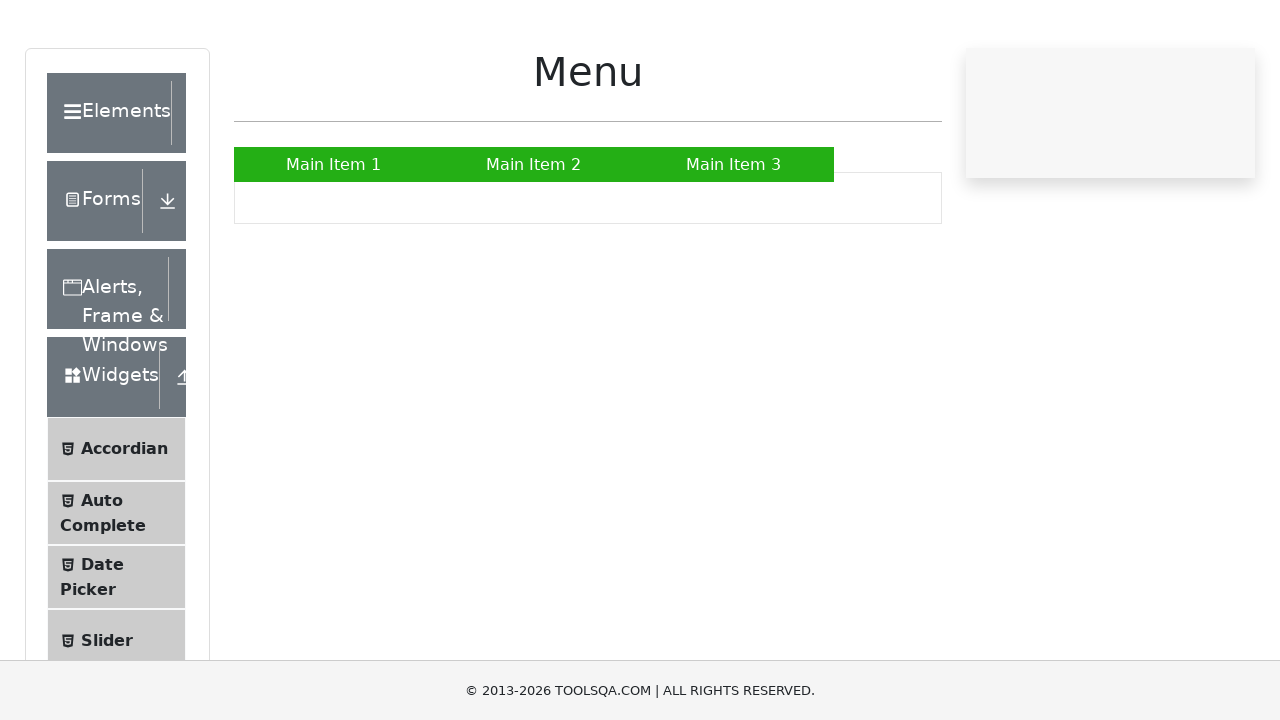

Hovered over Main Item 2 to reveal sub-menu at (534, 240) on text=Main Item 2
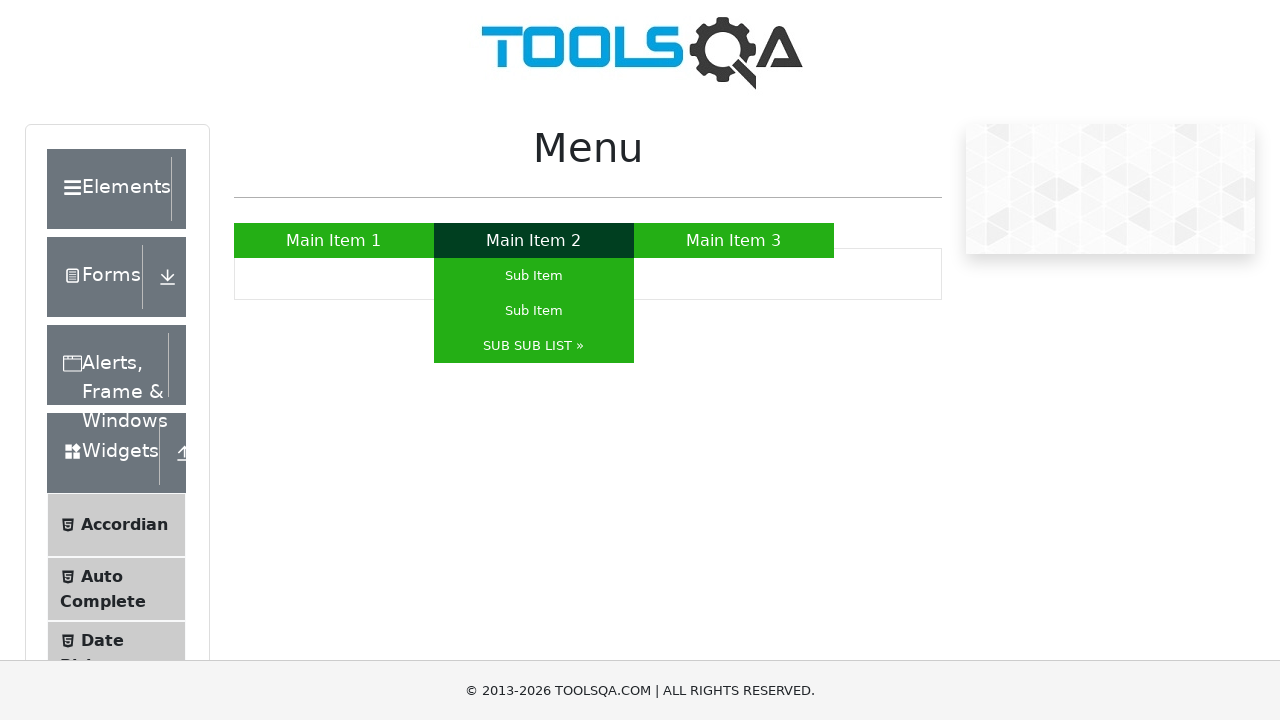

Waited for hover effect to become visible
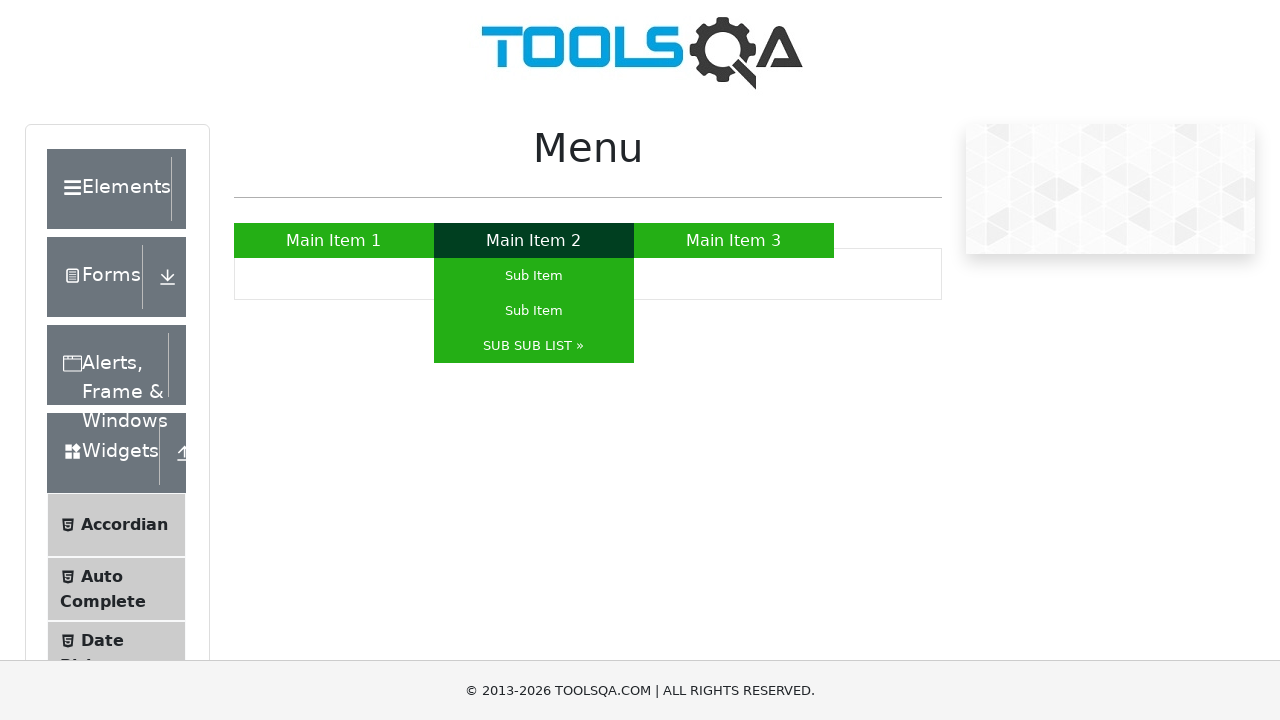

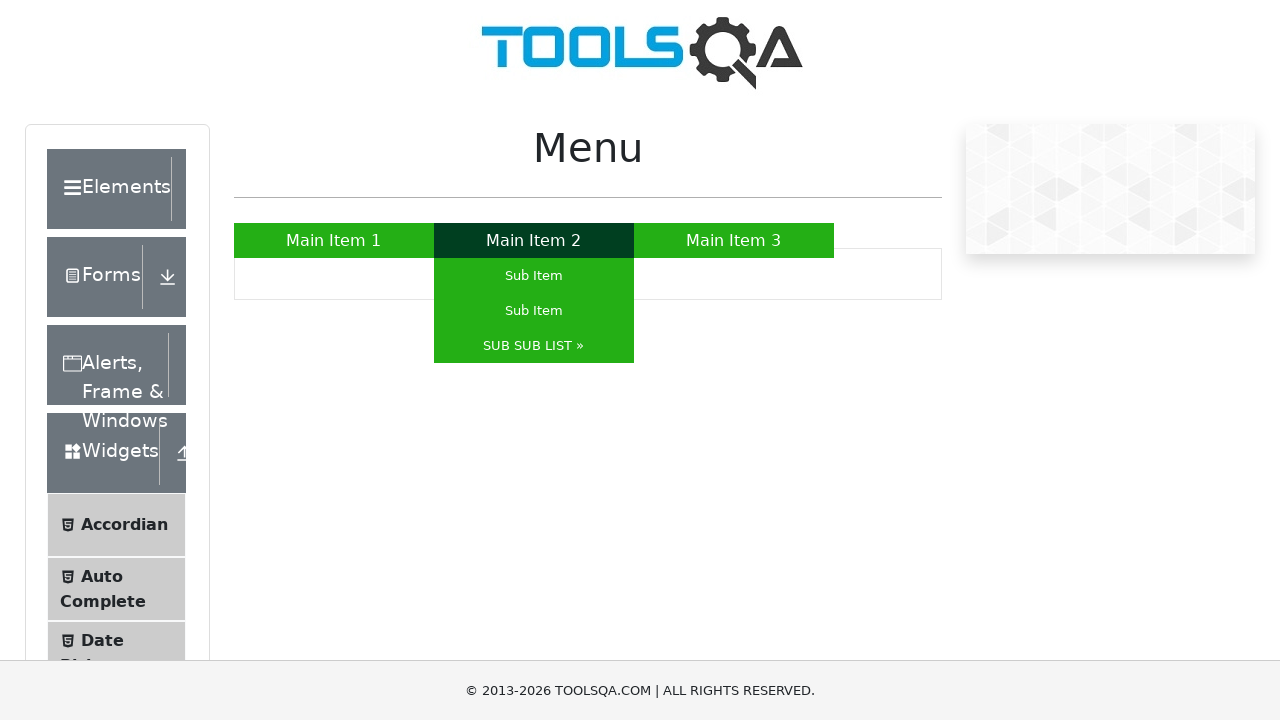